Tests keyboard actions by copying text from one textarea to another using keyboard shortcuts (Ctrl+A, Ctrl+C, Tab, Ctrl+V)

Starting URL: https://text-compare.com/

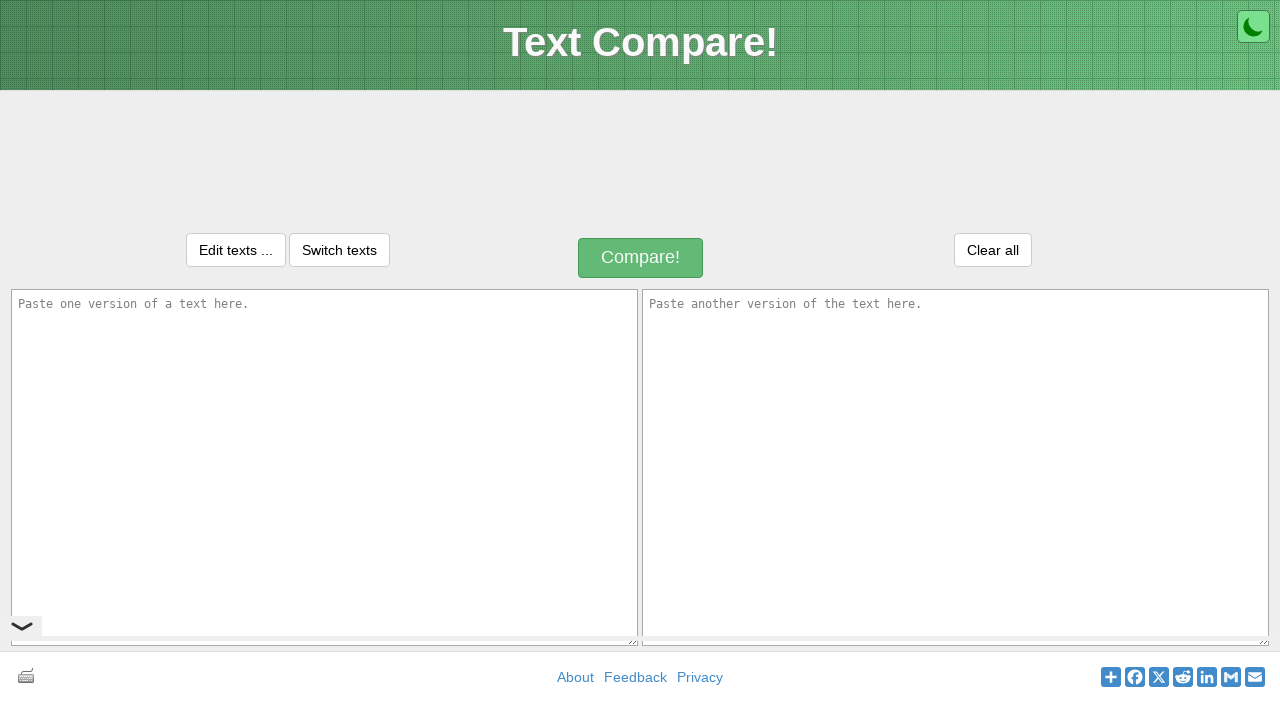

Filled first textarea with 'Welcome to Automation' on textarea#inputText1
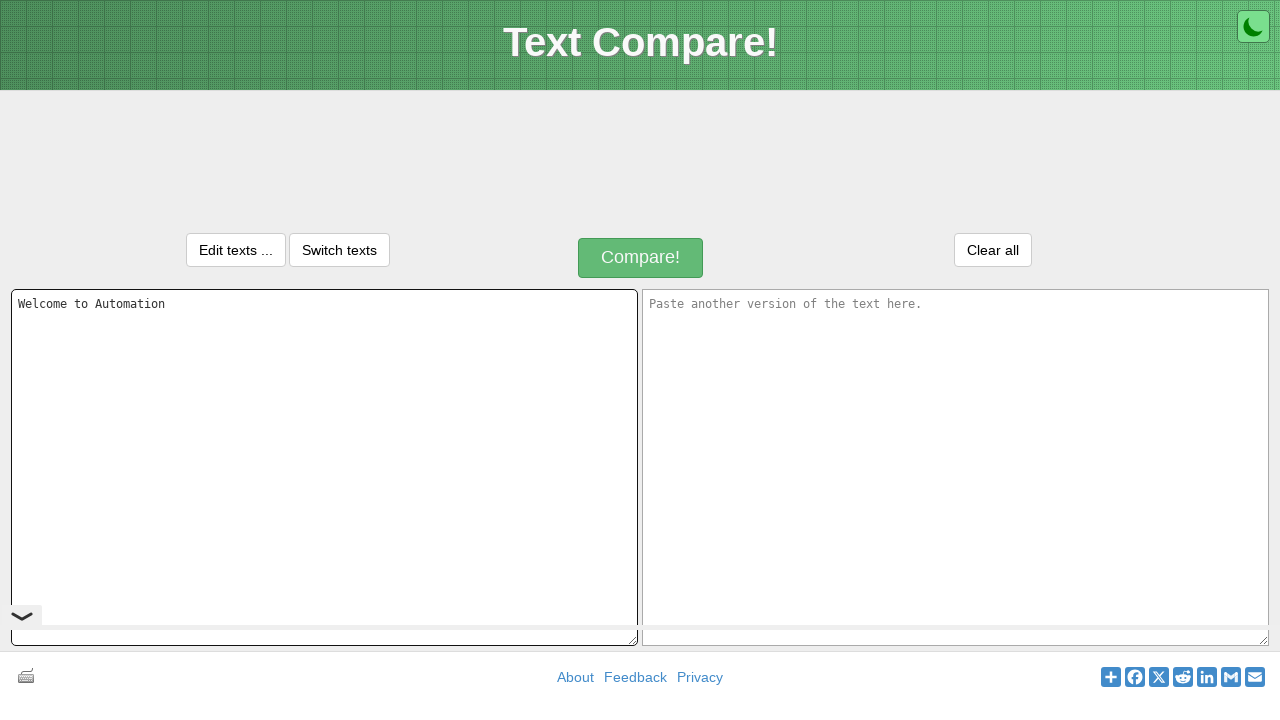

Clicked on first textarea to focus it at (324, 467) on textarea#inputText1
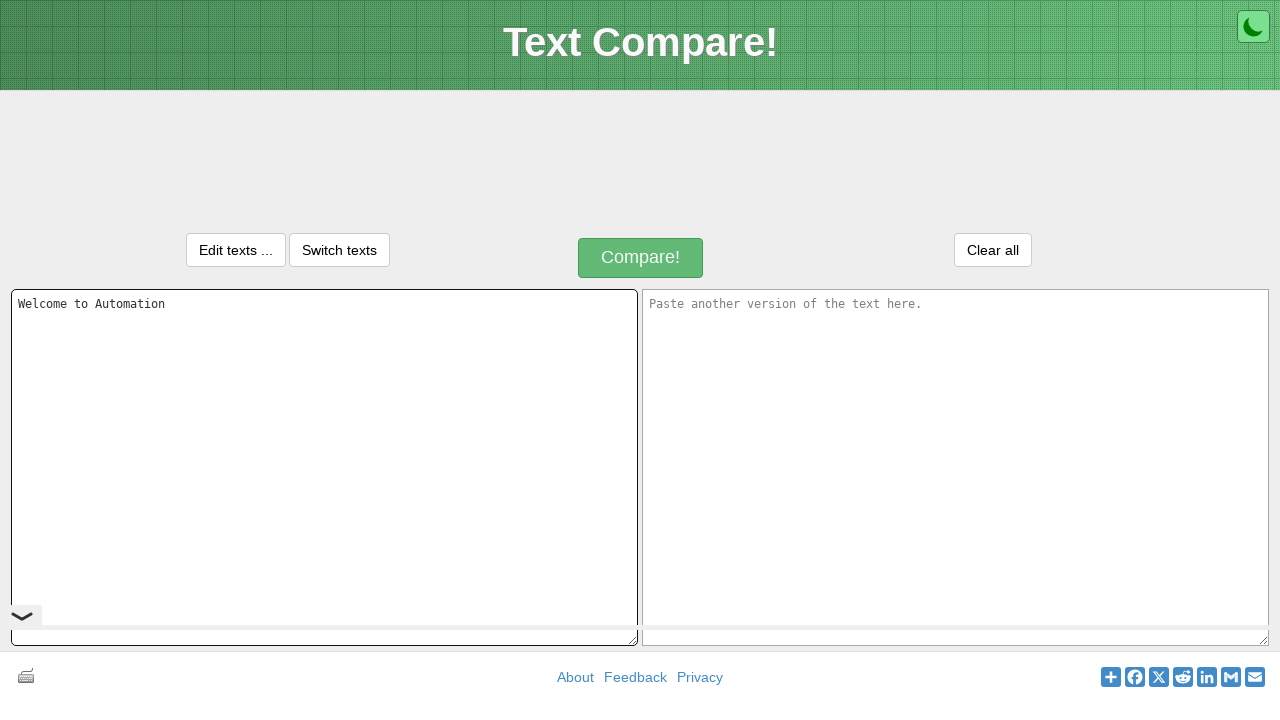

Pressed Ctrl+A to select all text in first textarea
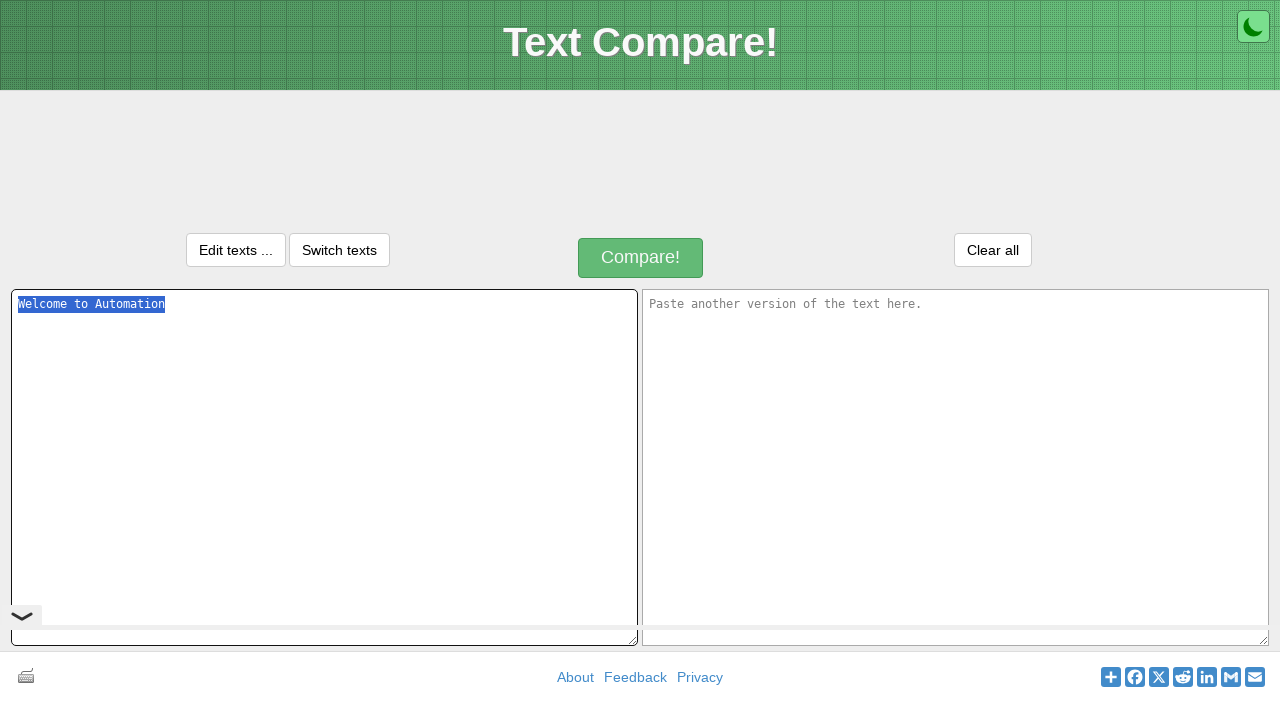

Pressed Ctrl+C to copy selected text
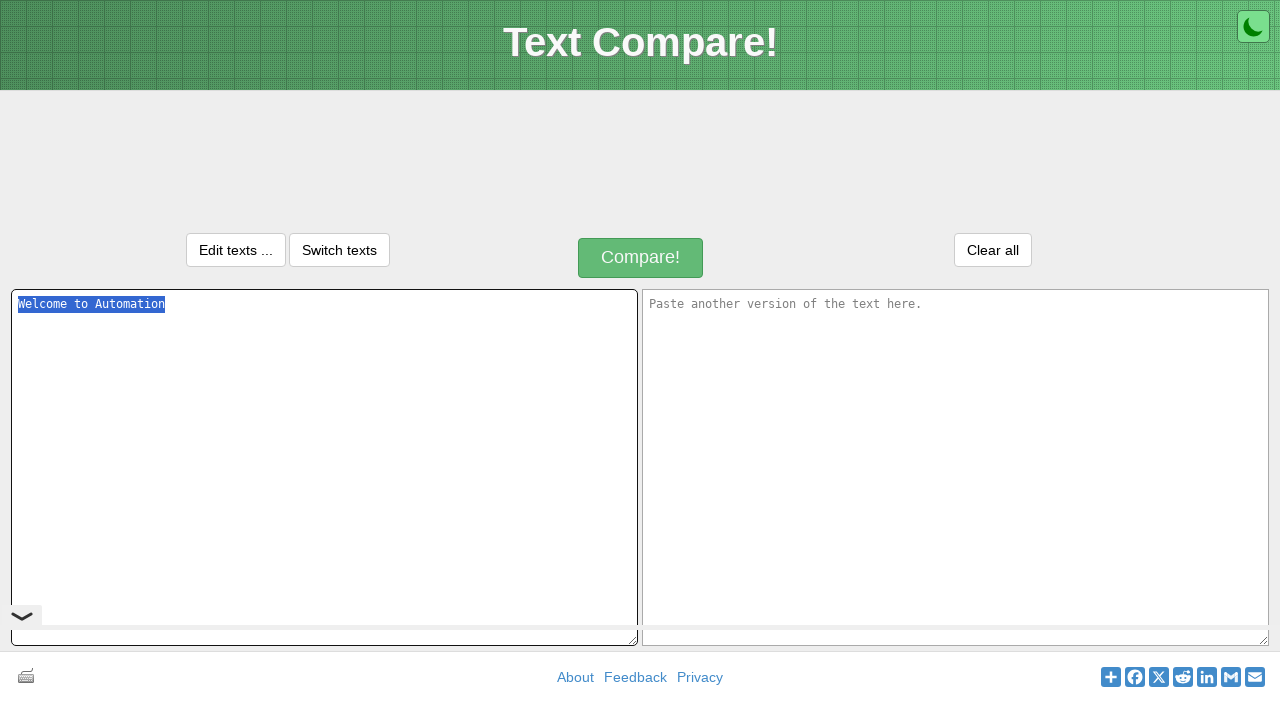

Pressed Tab to move focus to second textarea
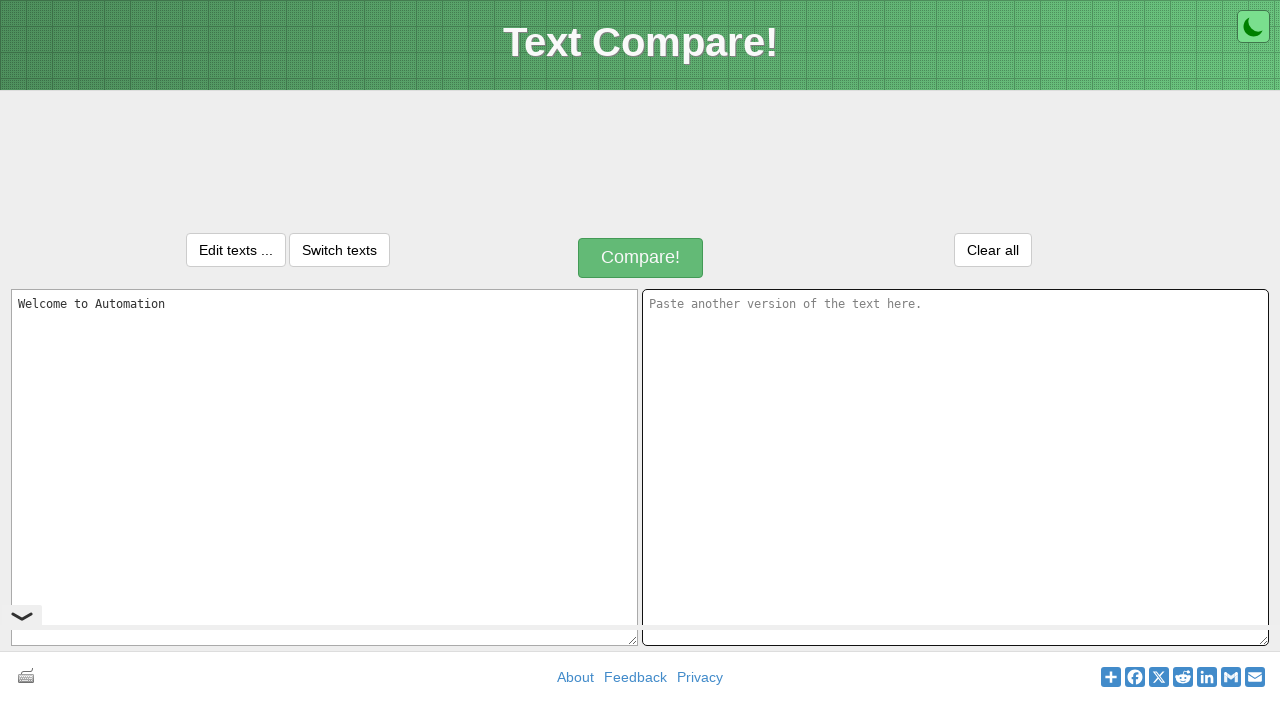

Pressed Ctrl+V to paste copied text into second textarea
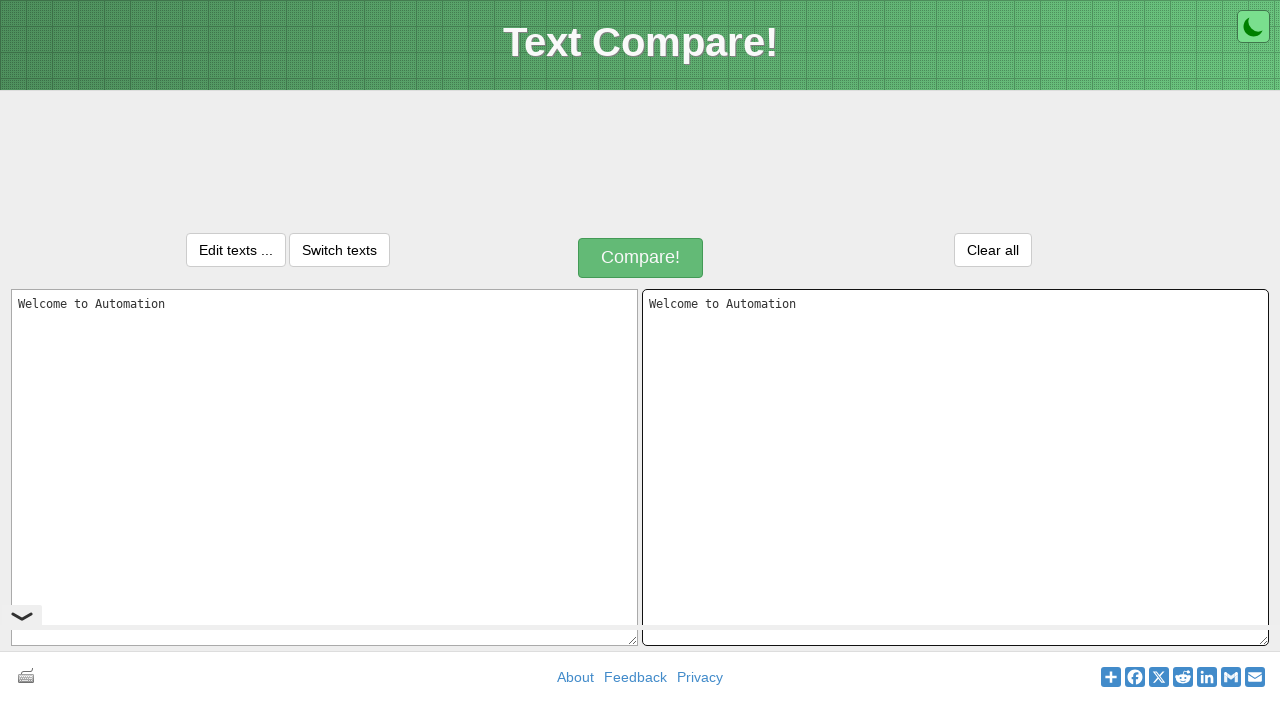

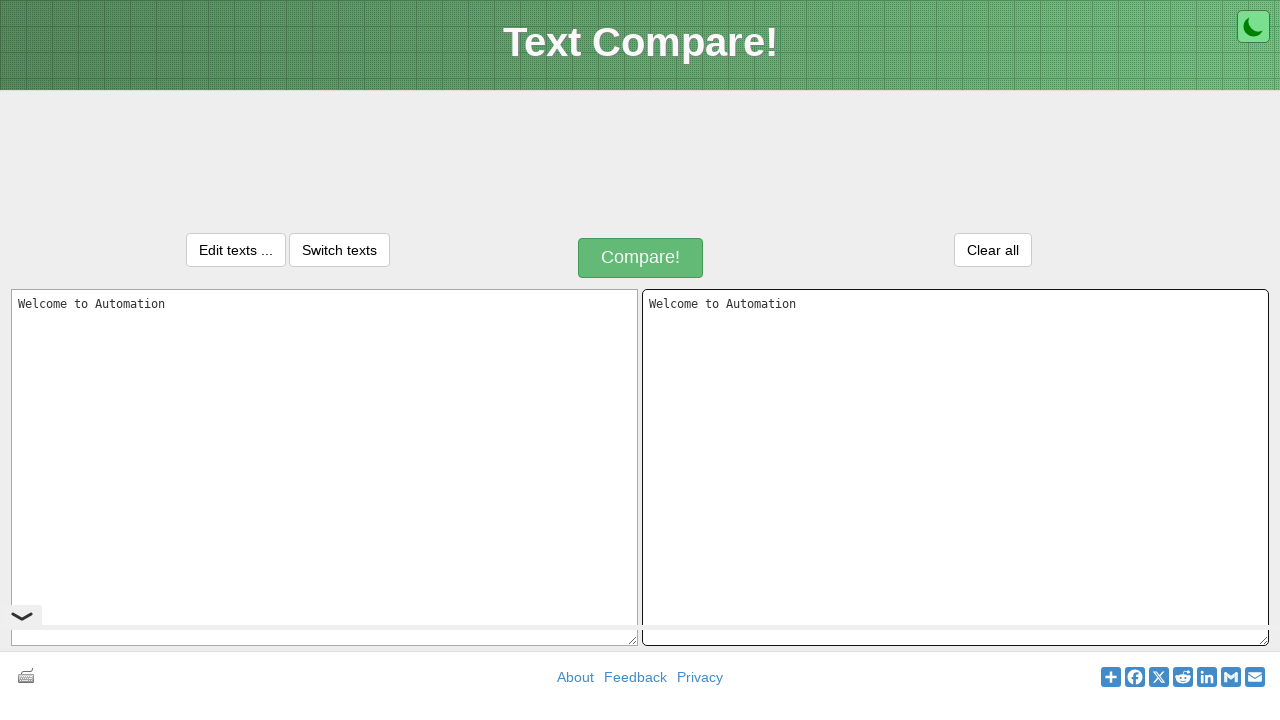